Tests navigation to the Home page by clicking the Home link in the navbar and verifying the URL

Starting URL: https://www.demoblaze.com/index.html

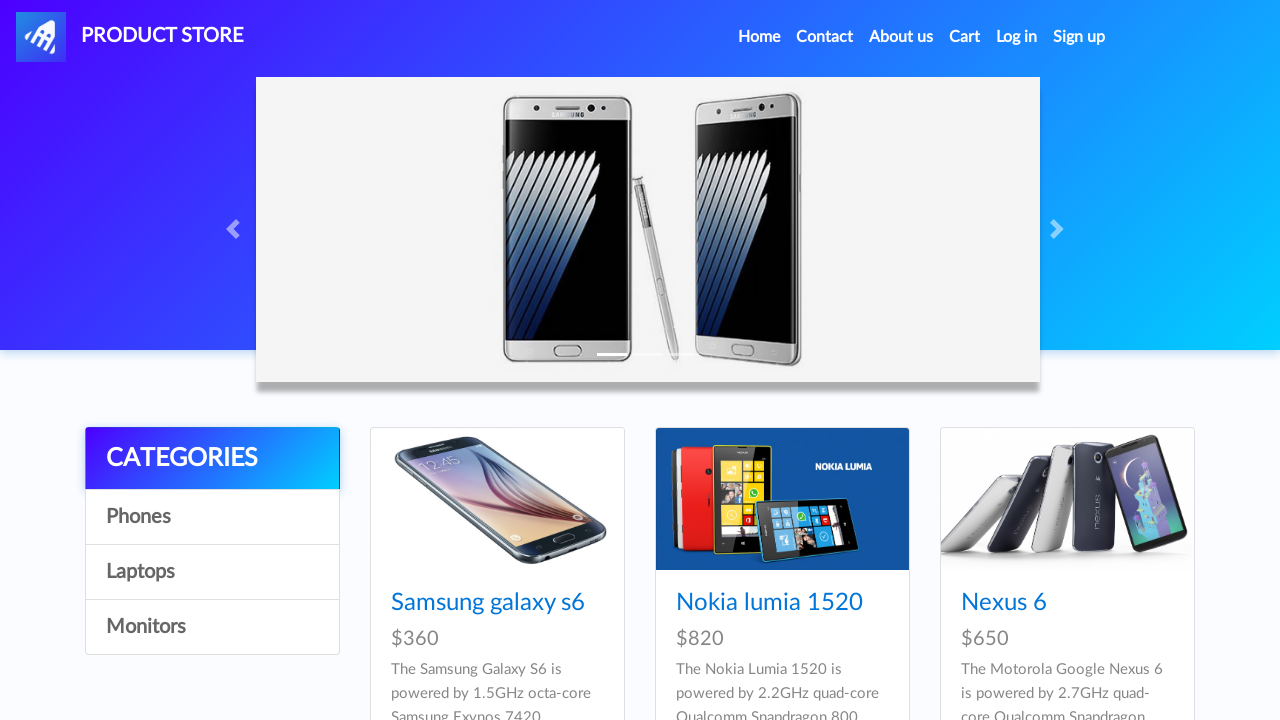

Clicked Home link in navbar at (759, 37) on #navbarExample > ul > li.nav-item.active > a
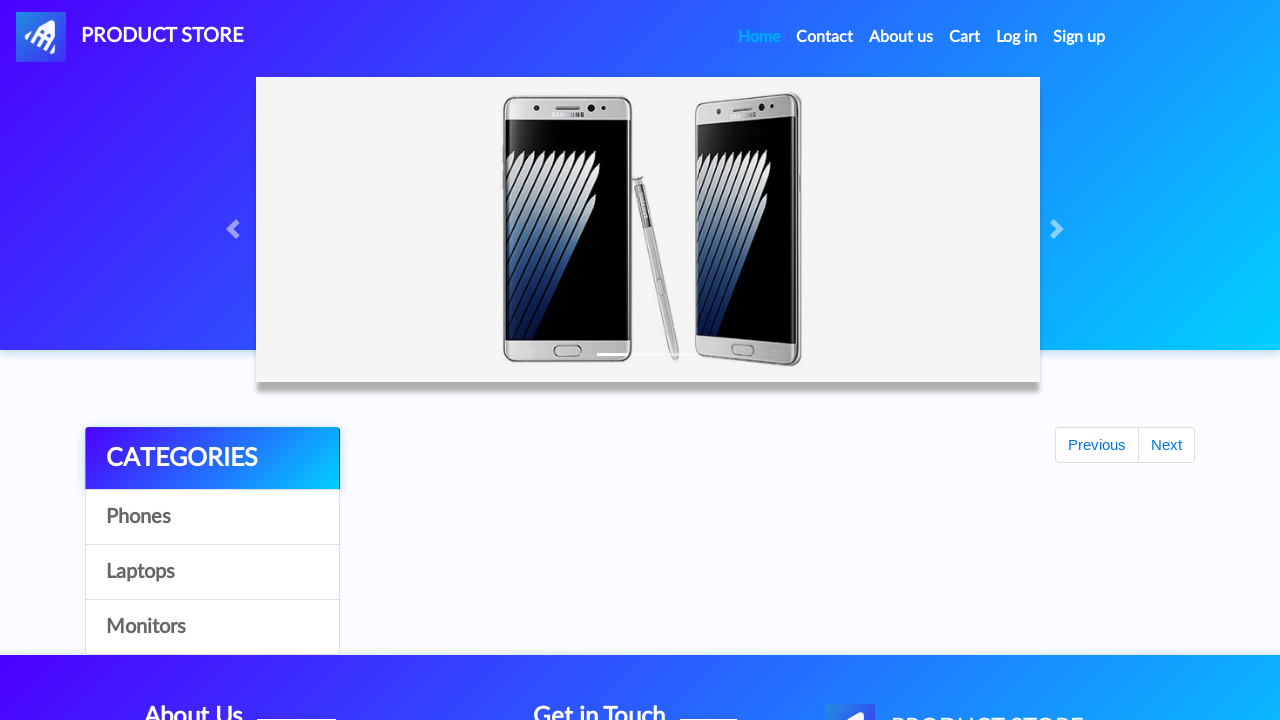

Verified navigation to Home page at https://www.demoblaze.com/index.html
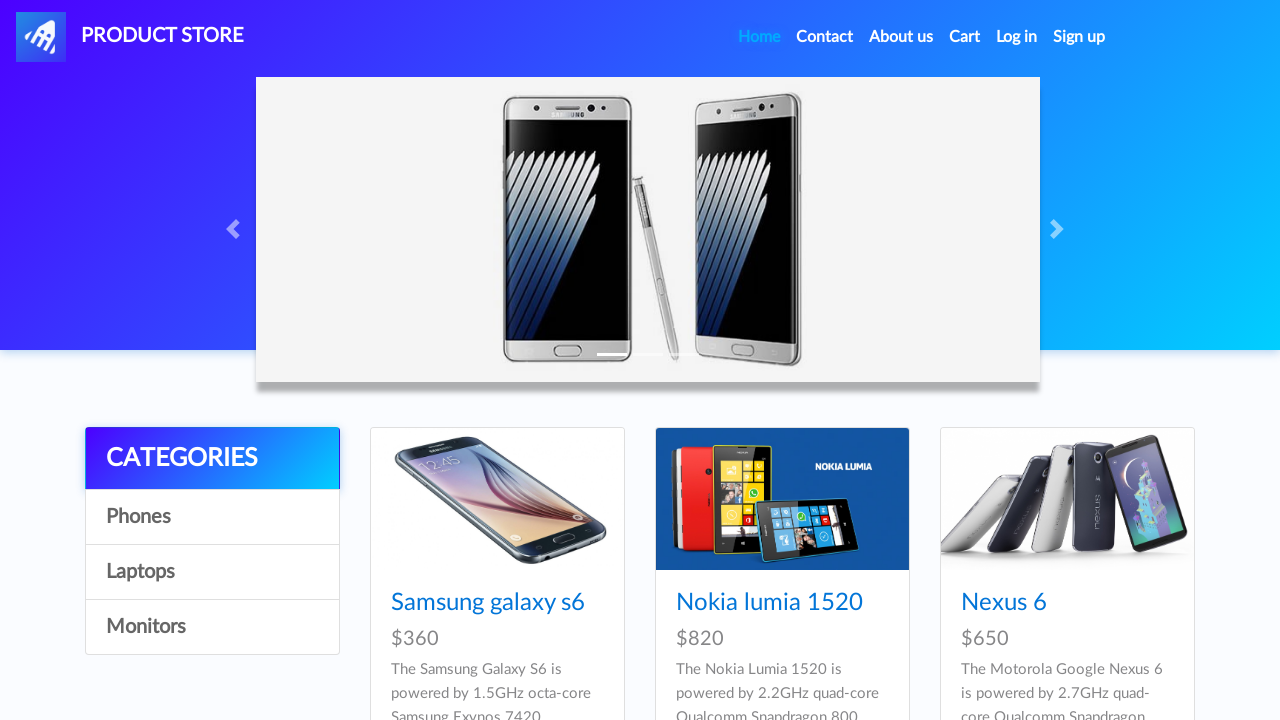

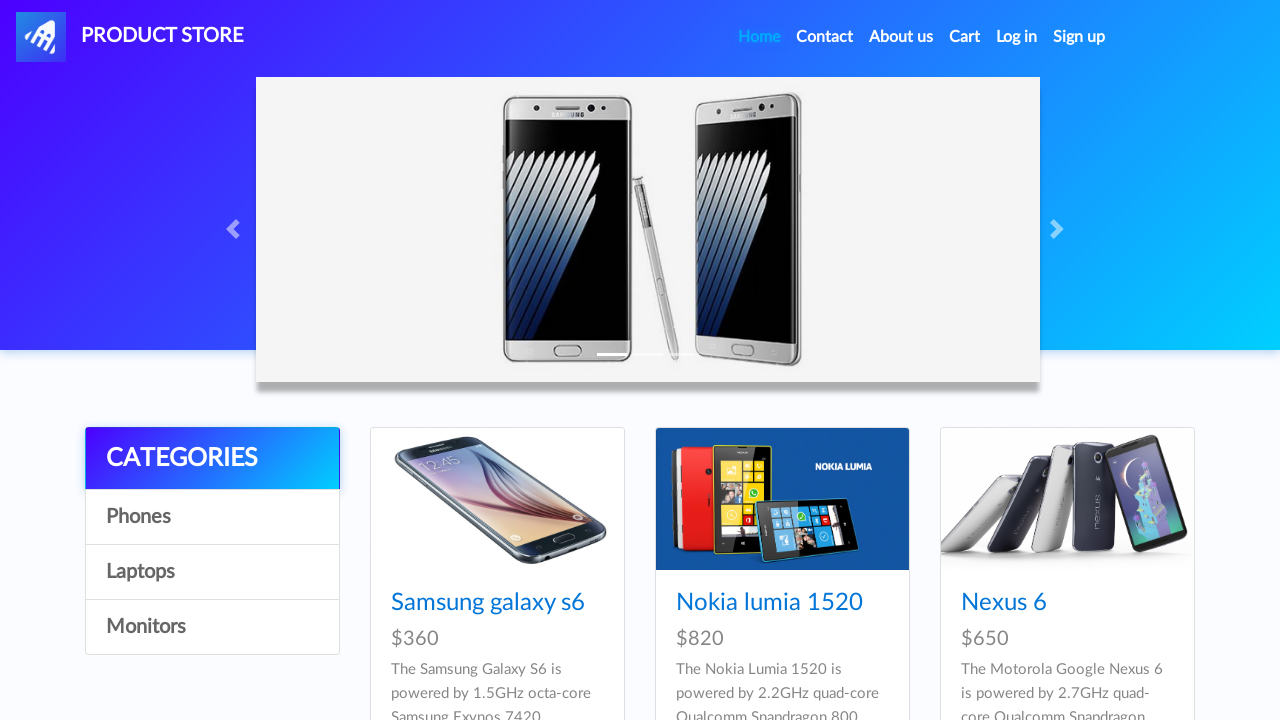